Tests handling of a JavaScript prompt dialog by clicking the button, entering text in the prompt, and accepting it

Starting URL: https://the-internet.herokuapp.com/javascript_alerts

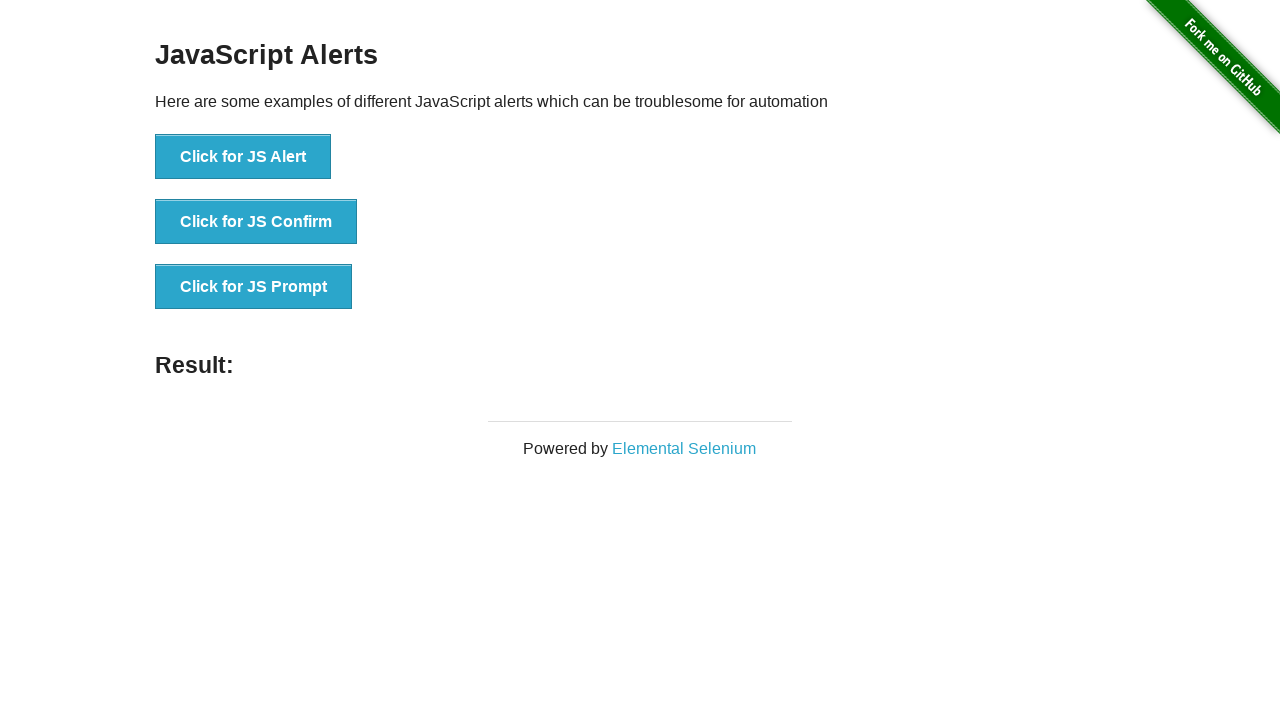

Clicked button to trigger JavaScript prompt dialog at (254, 287) on xpath=//button[text()='Click for JS Prompt']
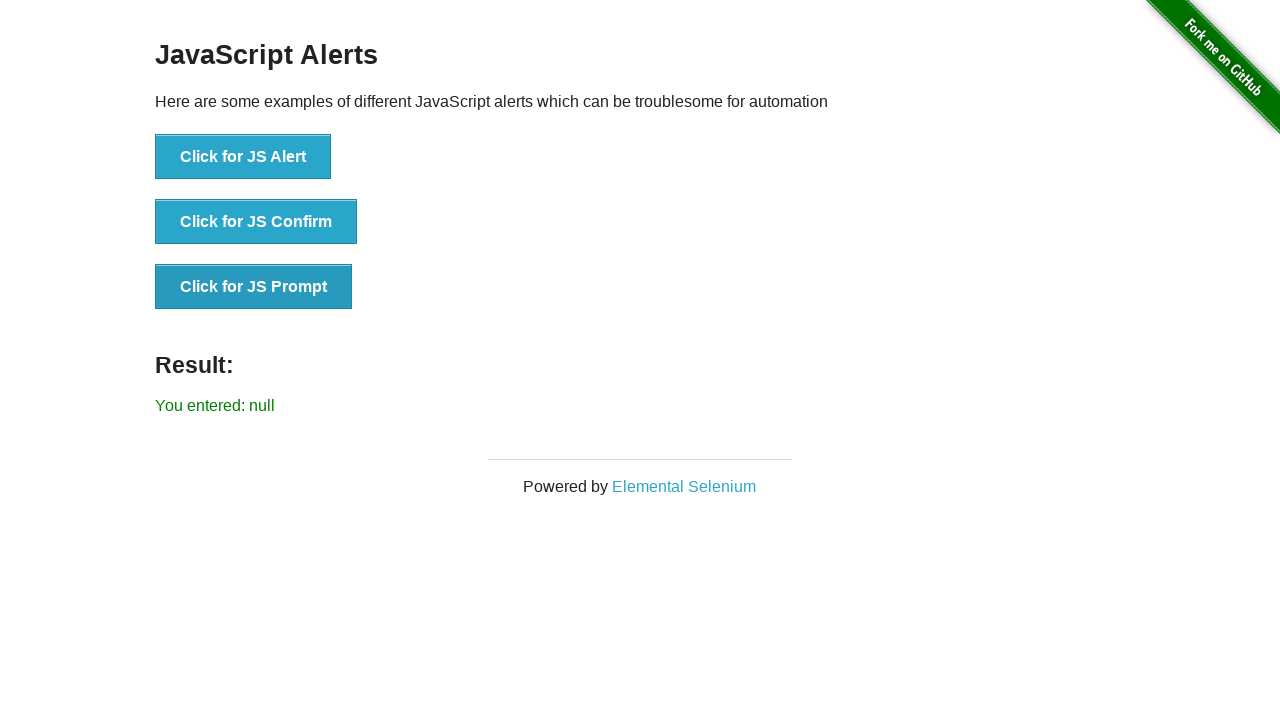

Registered dialog handler and accepted prompt with text 'Hello, TestNG!'
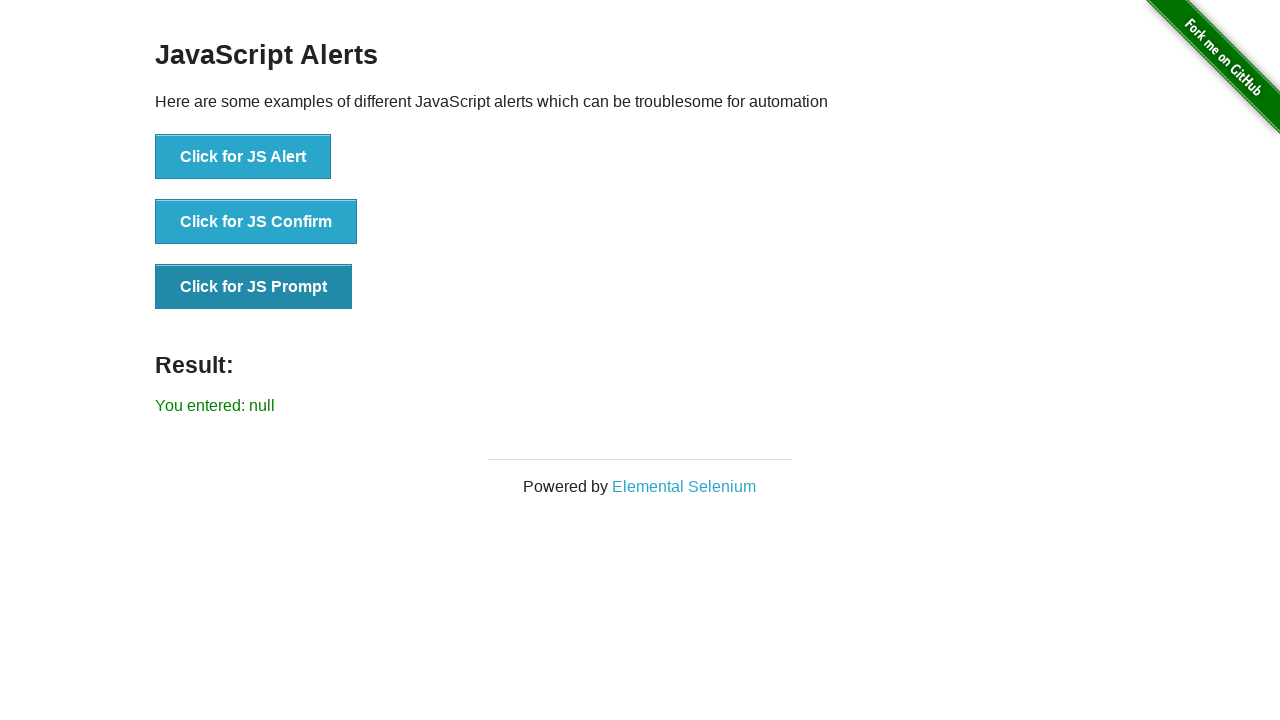

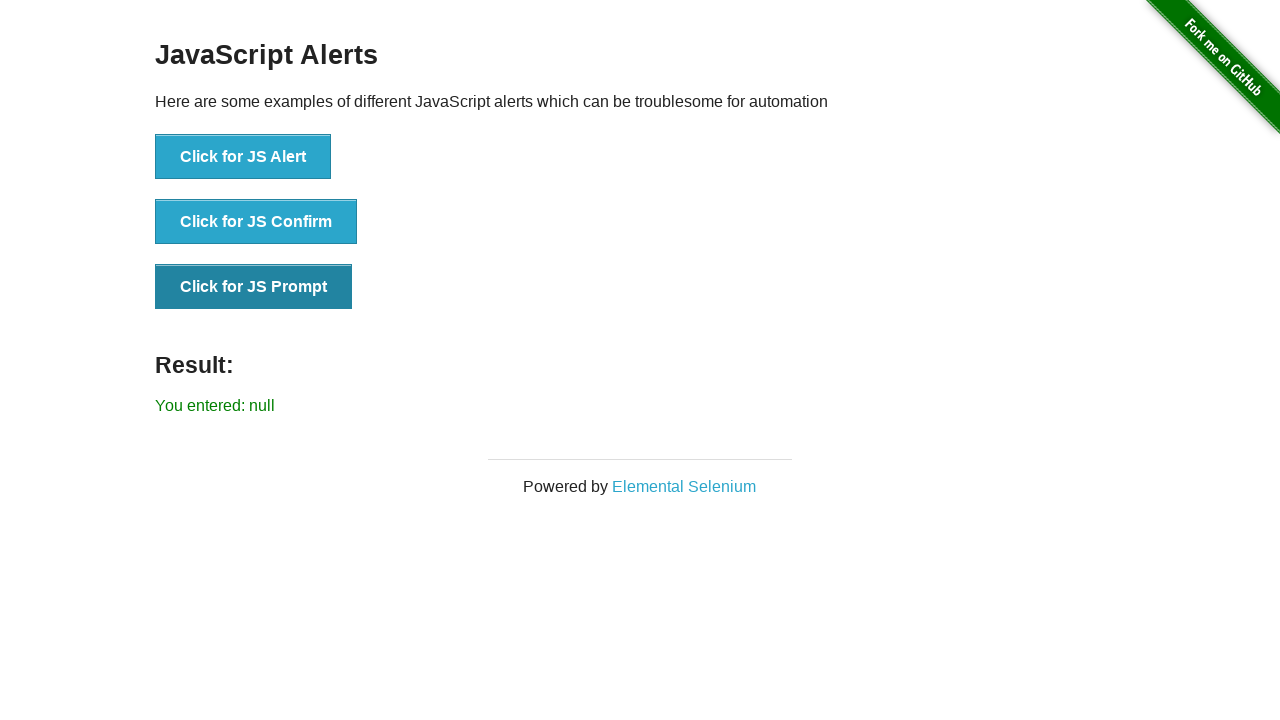